Tests multiple window handling by opening a new window, switching between parent and child windows, and verifying content in each window

Starting URL: https://the-internet.herokuapp.com/

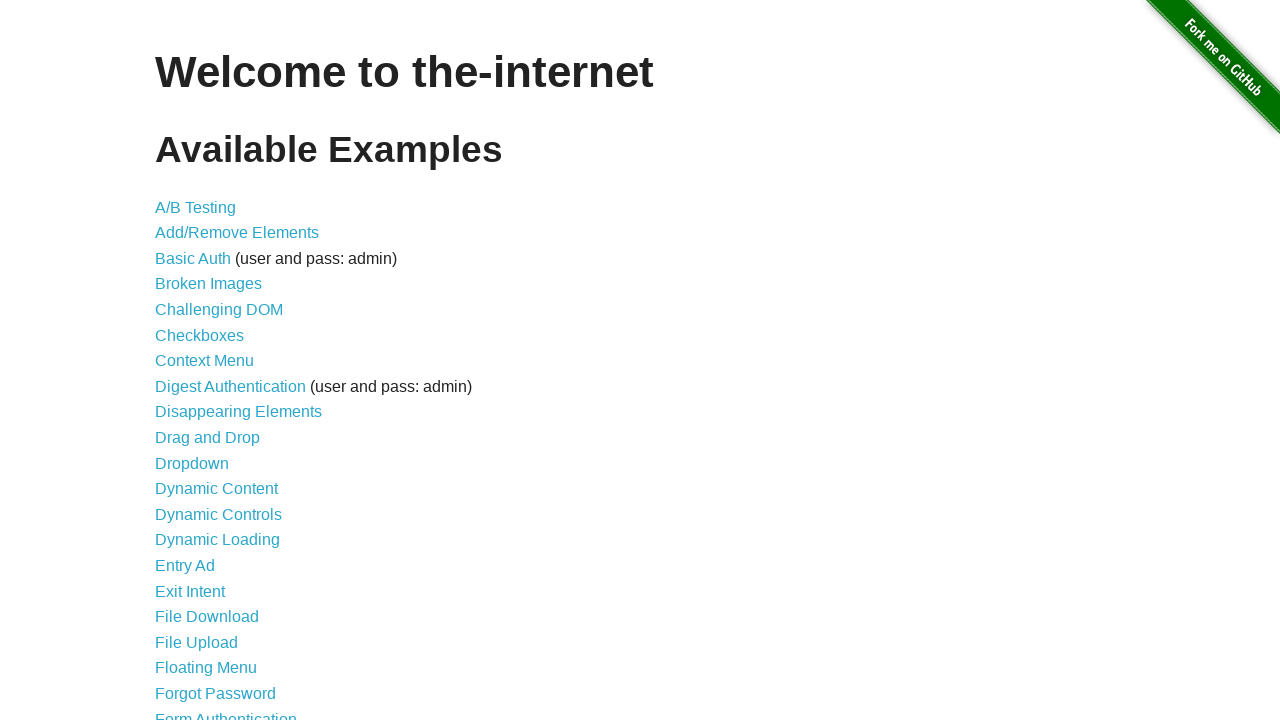

Scrolled down the page by 1000 pixels
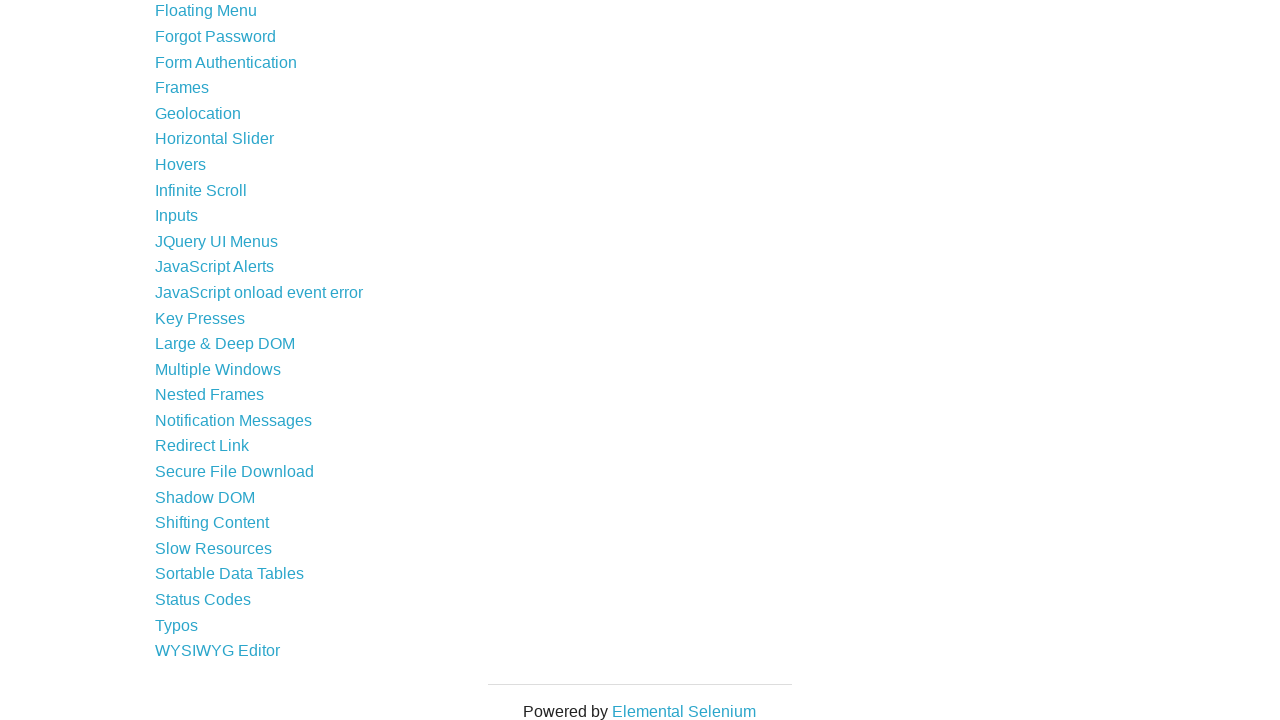

Clicked on the Multiple Windows link at (218, 369) on a[href='/windows']
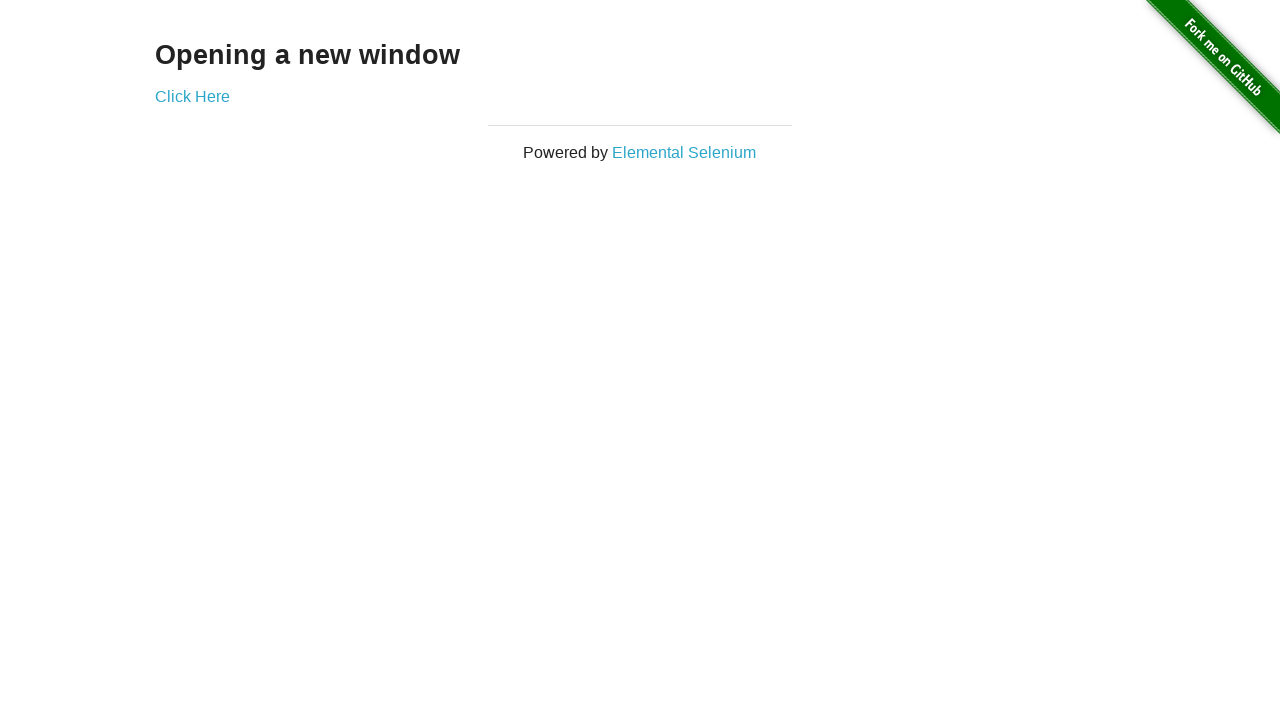

Opened a new window by clicking the new window link at (192, 96) on a[href='/windows/new']
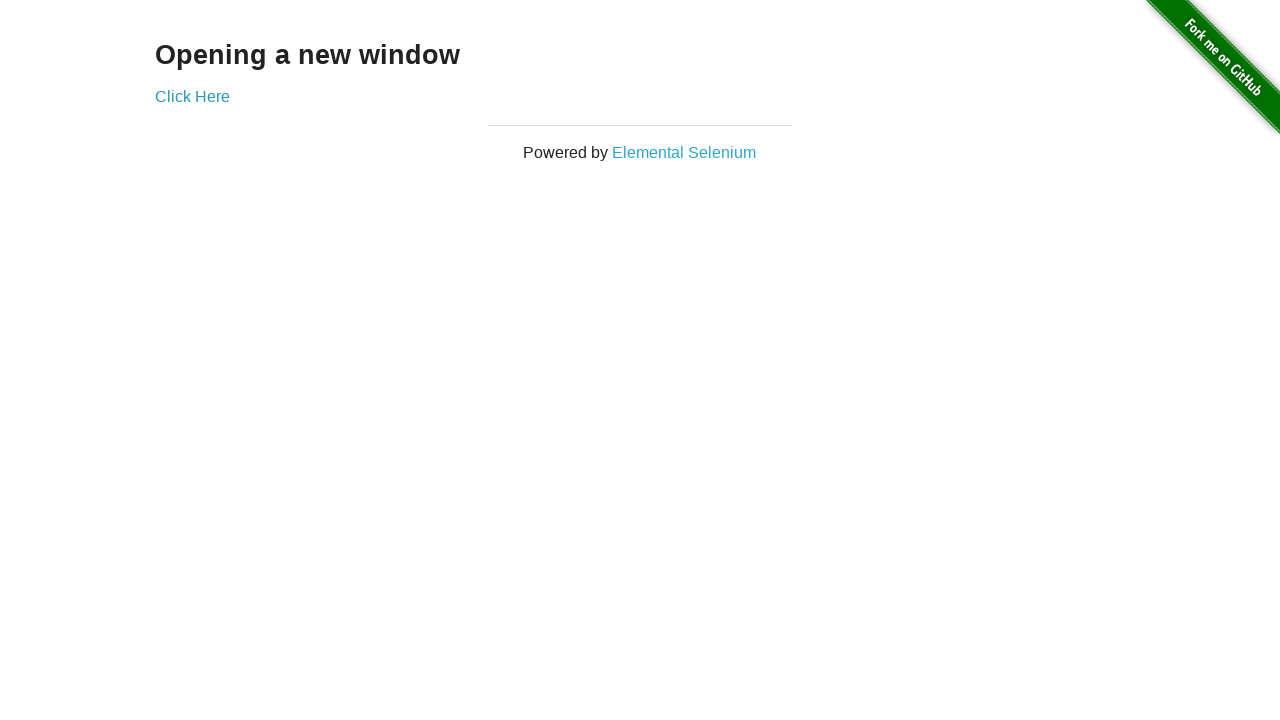

Verified text in new window: 'New Window'
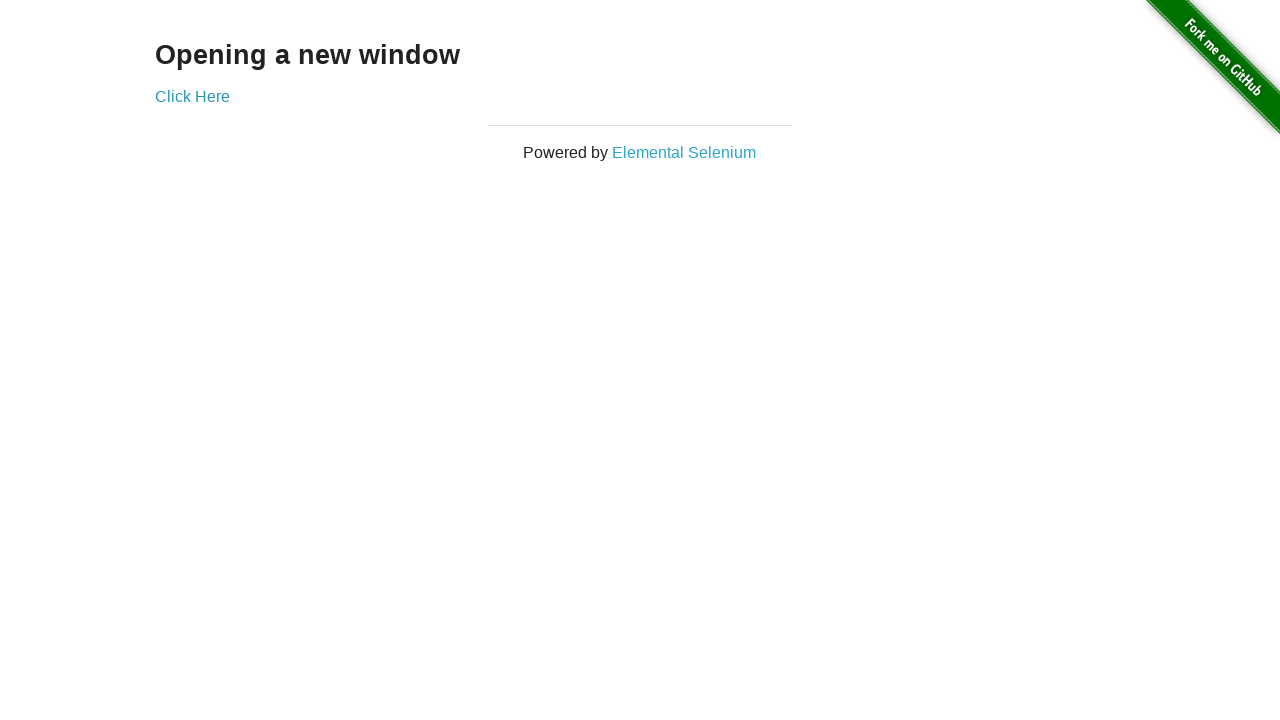

Verified text in parent window: 'Opening a new window'
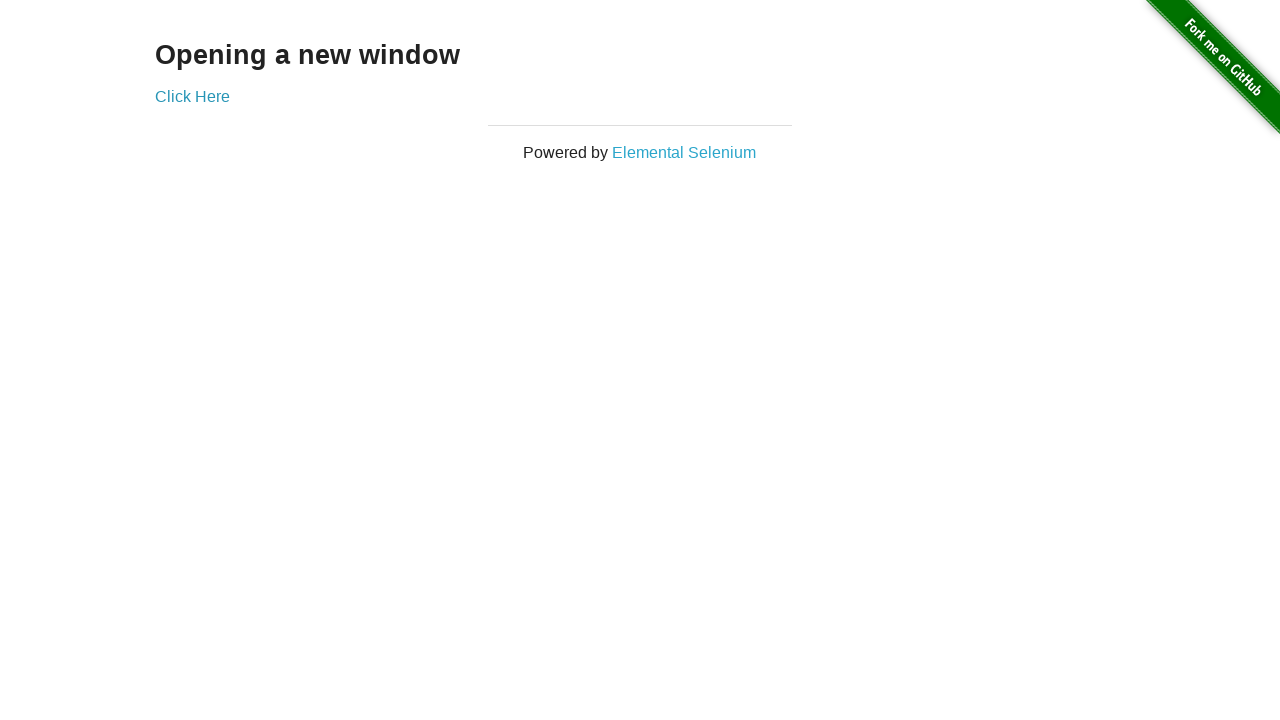

Closed the child window
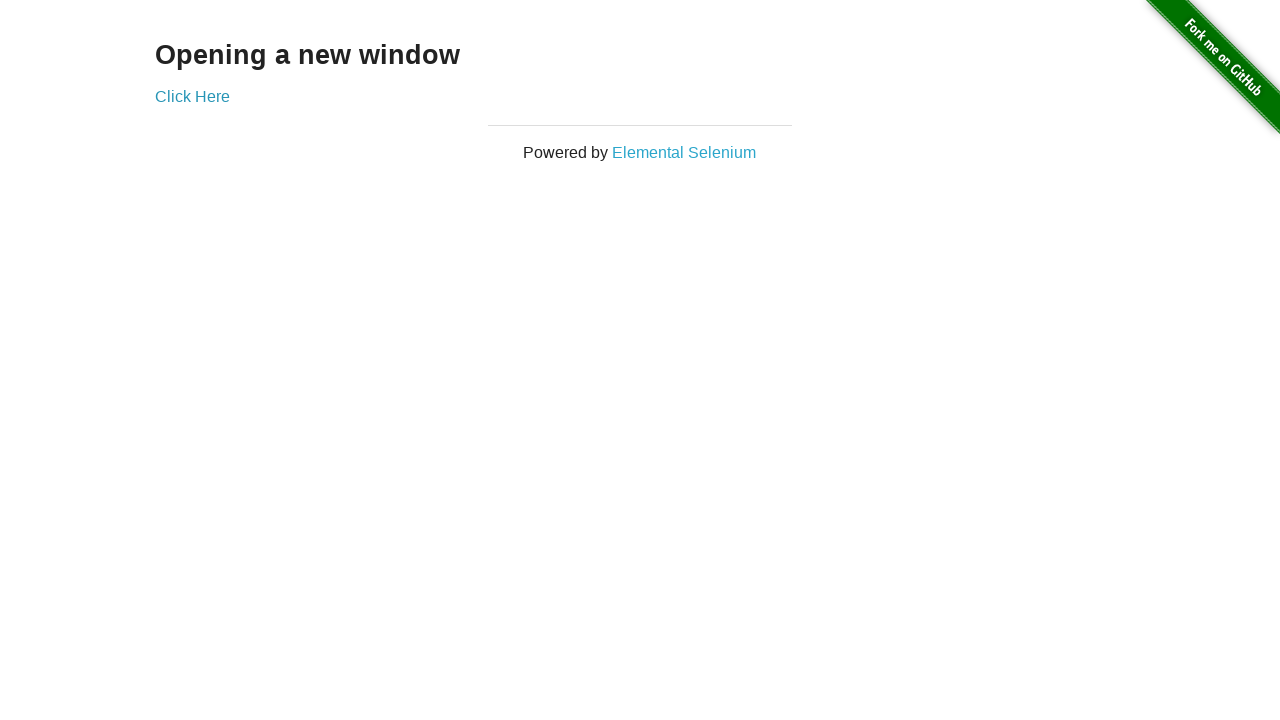

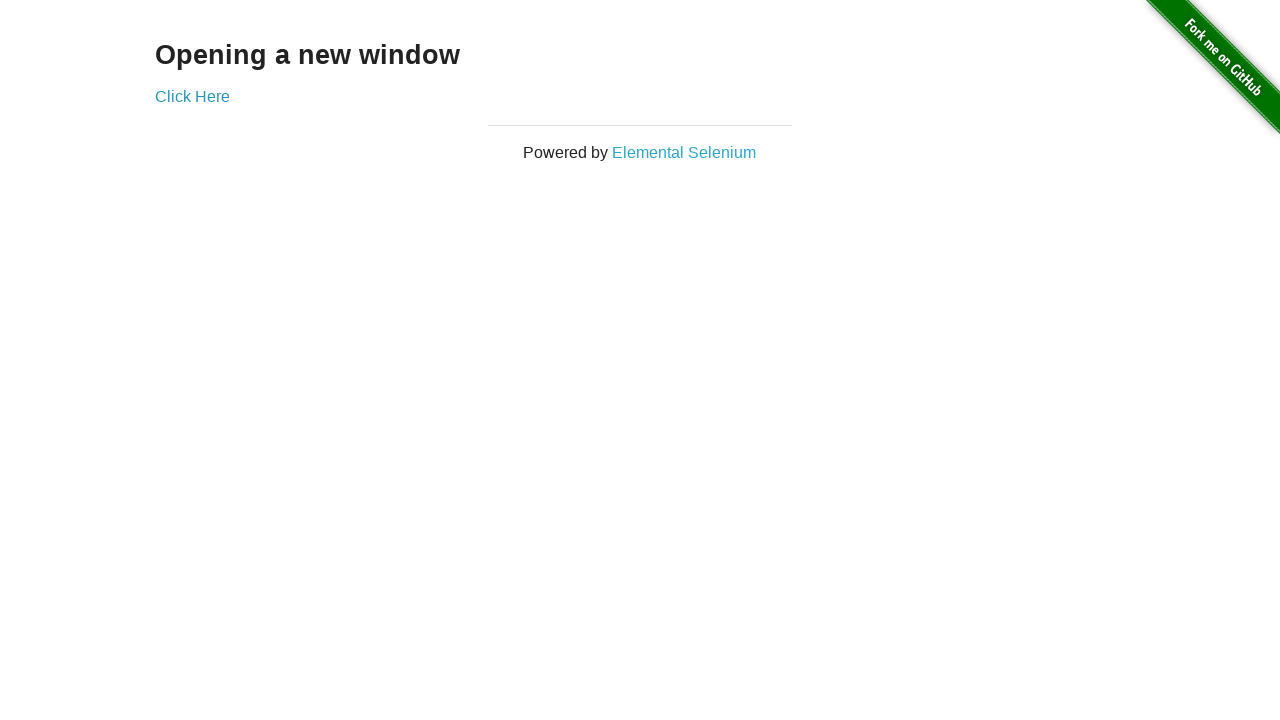